Tests ZIP code validation by entering a valid 5-digit ZIP code and verifying the form progresses to the next step showing the first_name field

Starting URL: https://www.sharelane.com/cgi-bin/register.py

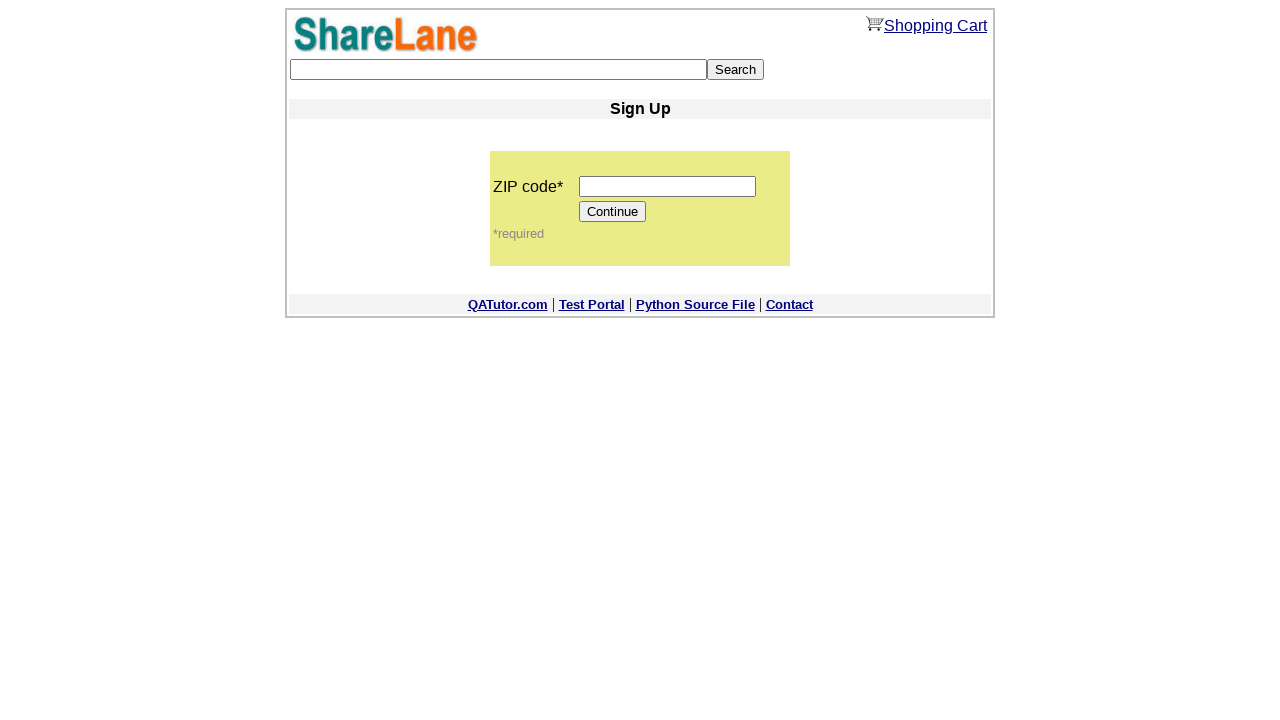

Navigated to ShareLane registration page
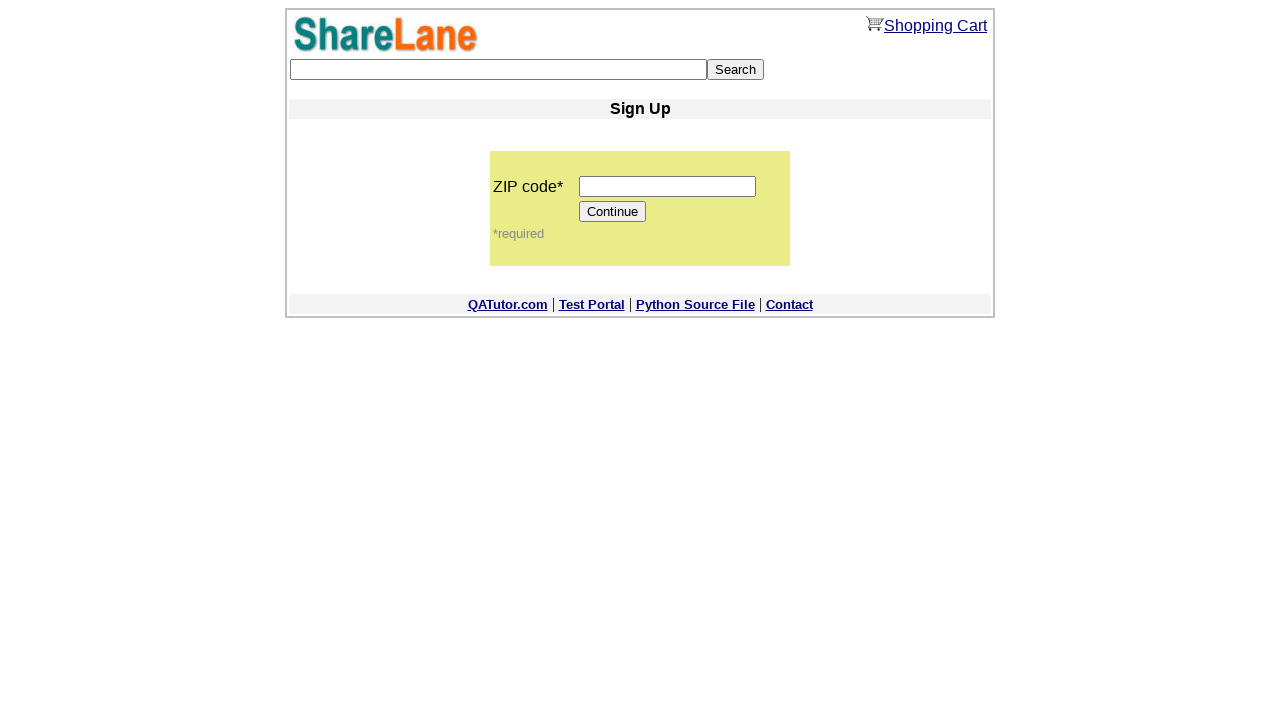

Entered valid 5-digit ZIP code '12345' on input[name='zip_code']
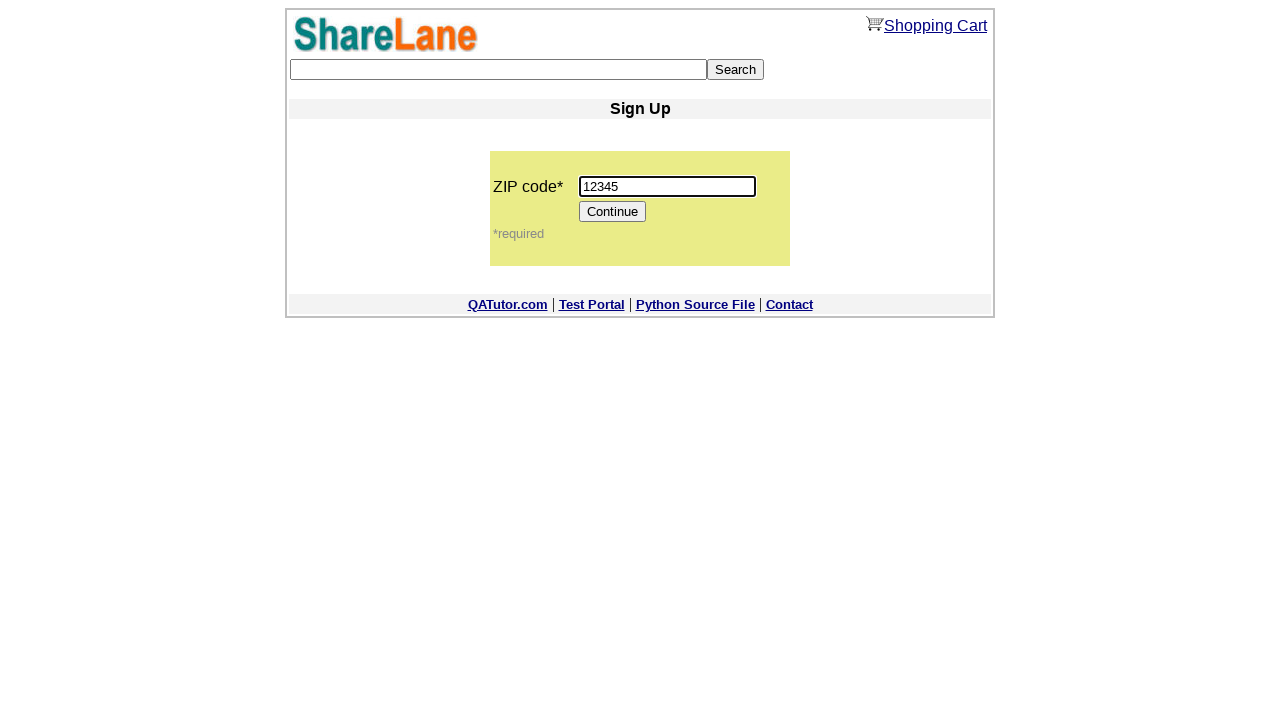

Clicked Continue button to proceed at (613, 212) on input[value='Continue']
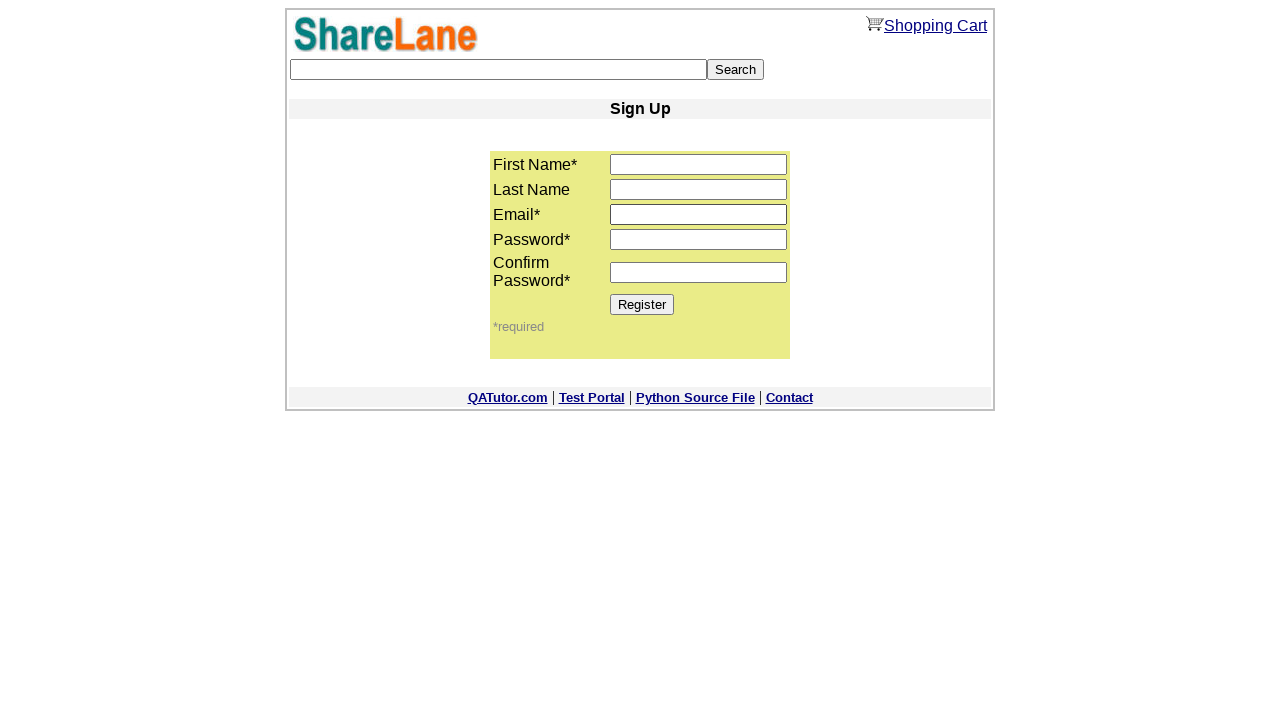

Verified form progressed to next step showing first_name field
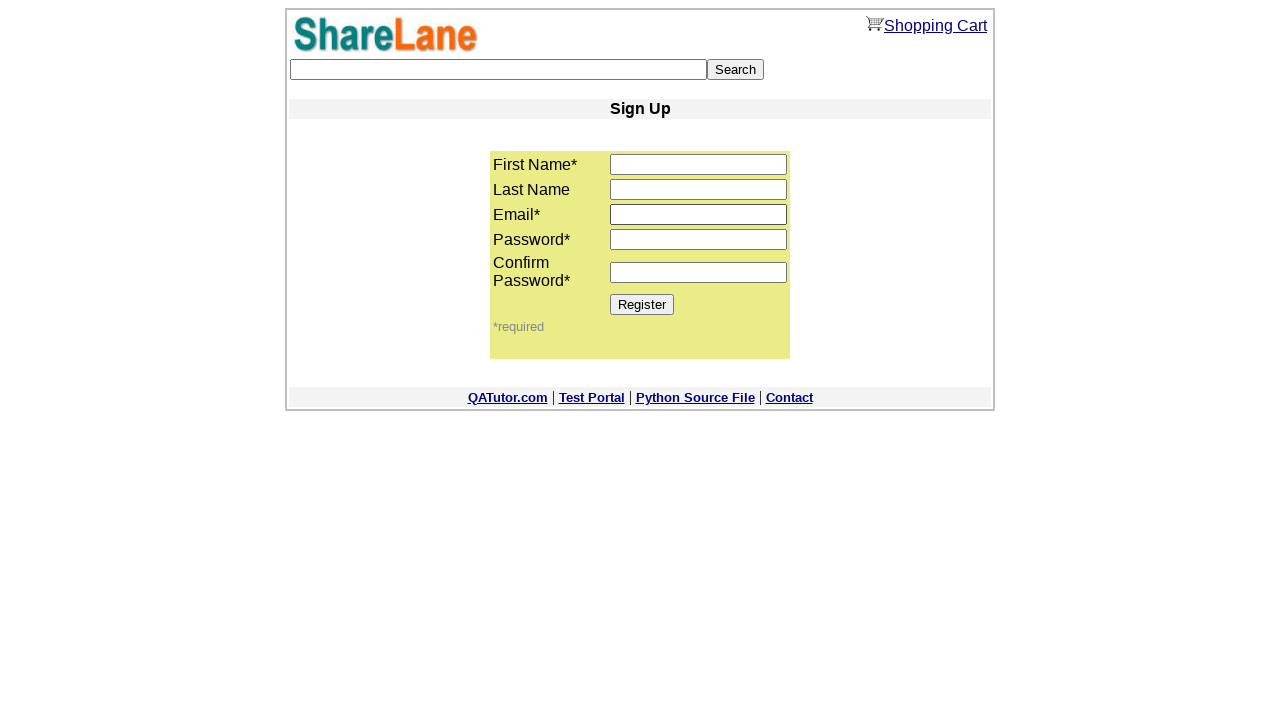

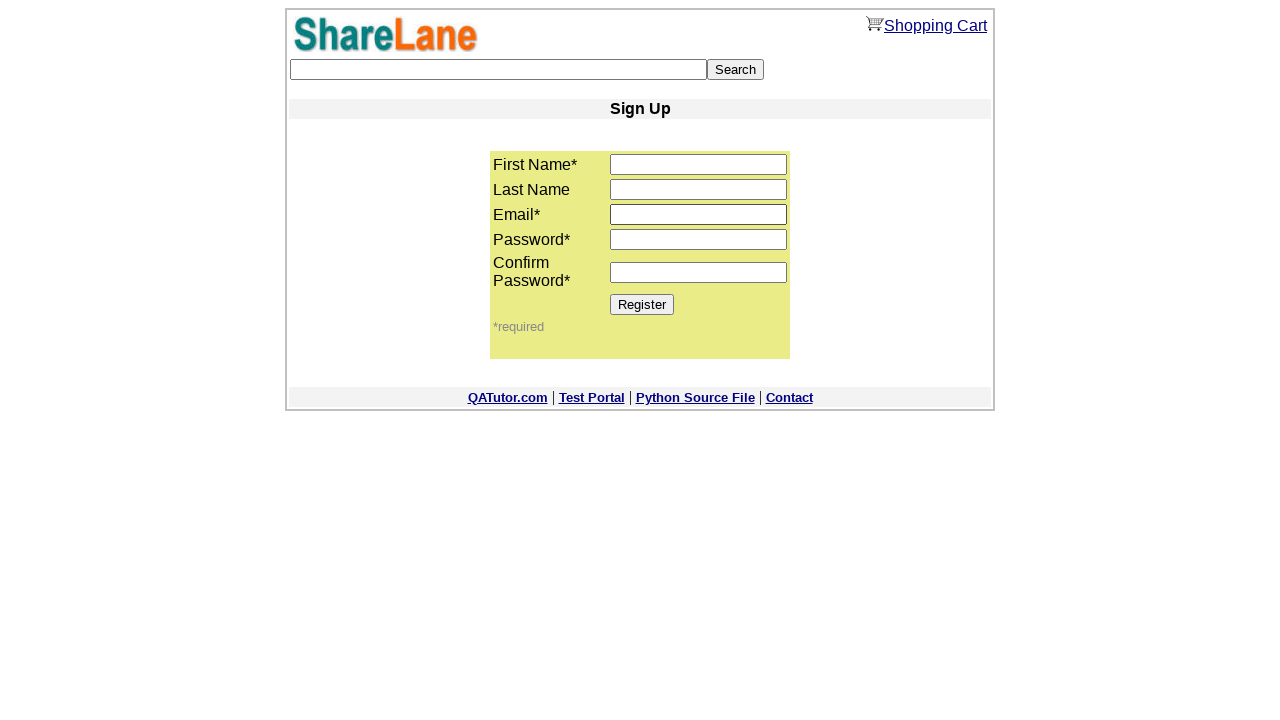